Tests navigation to the forgot password page by clicking the forgot password link and verifying the page displays correctly

Starting URL: https://opensource-demo.orangehrmlive.com/

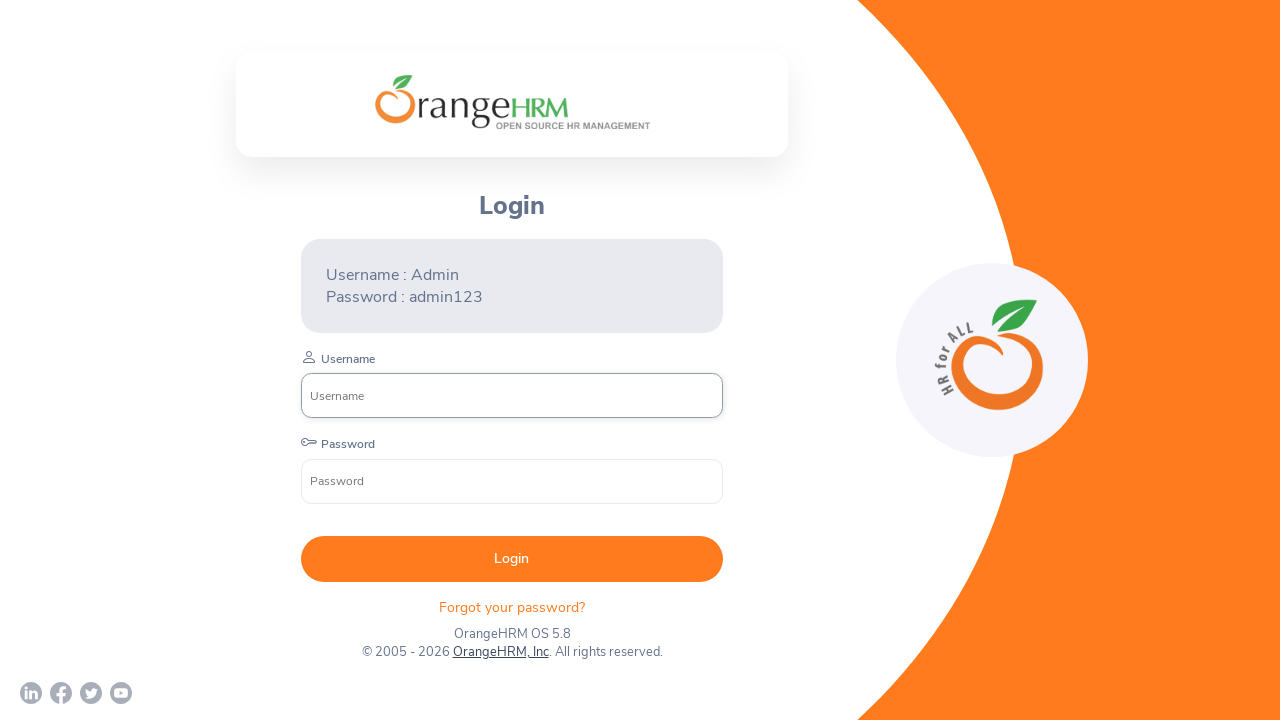

Clicked the 'Forgot your password' link at (512, 607) on xpath=//p[@class='oxd-text oxd-text--p orangehrm-login-forgot-header']
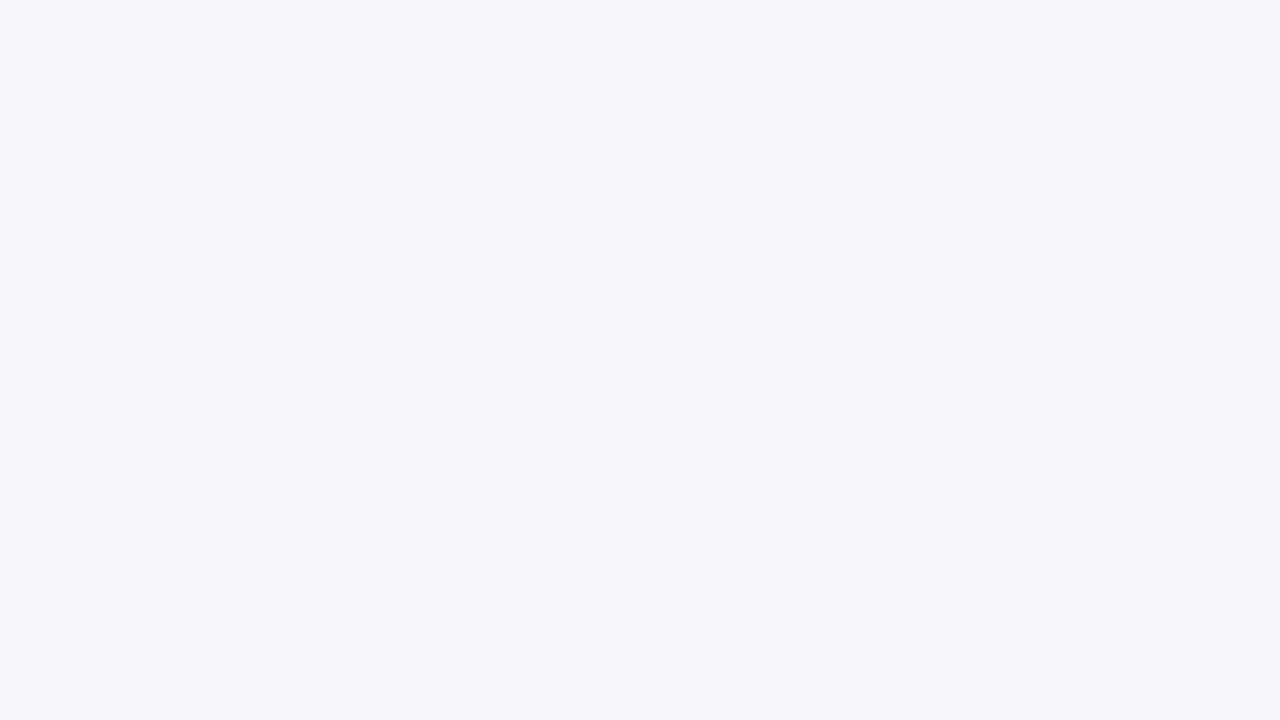

Reset Password button loaded and verified
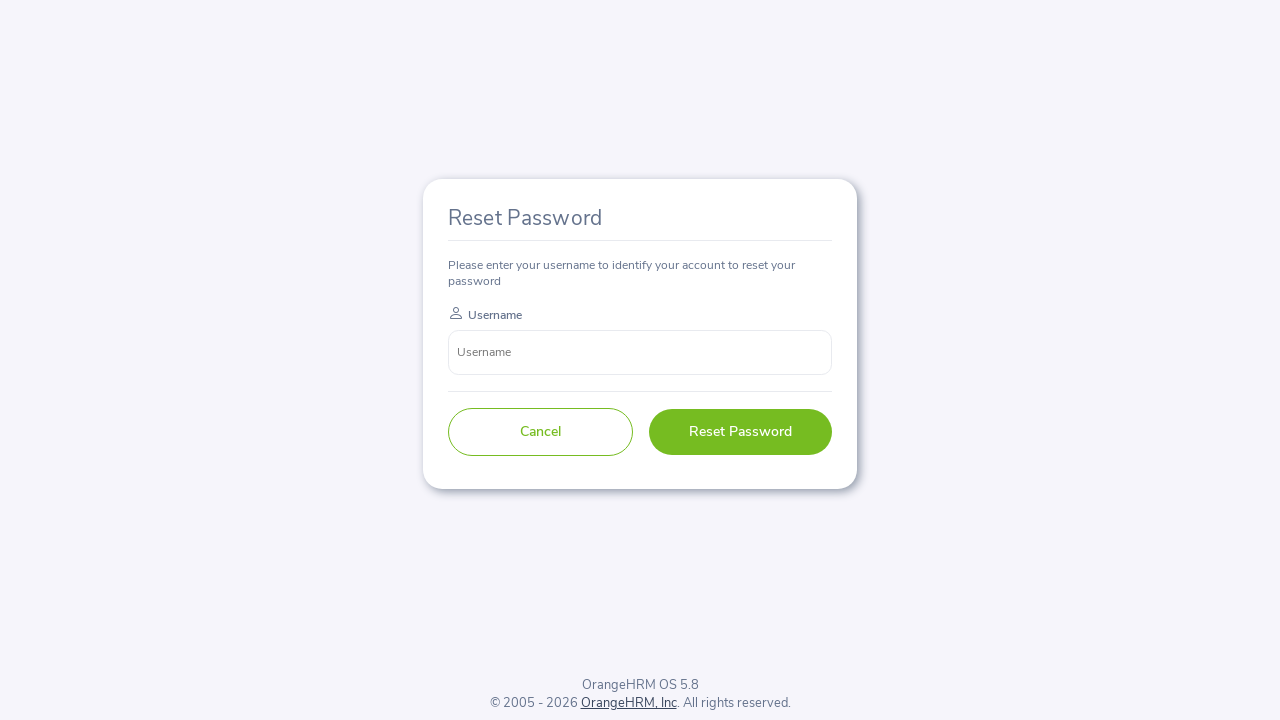

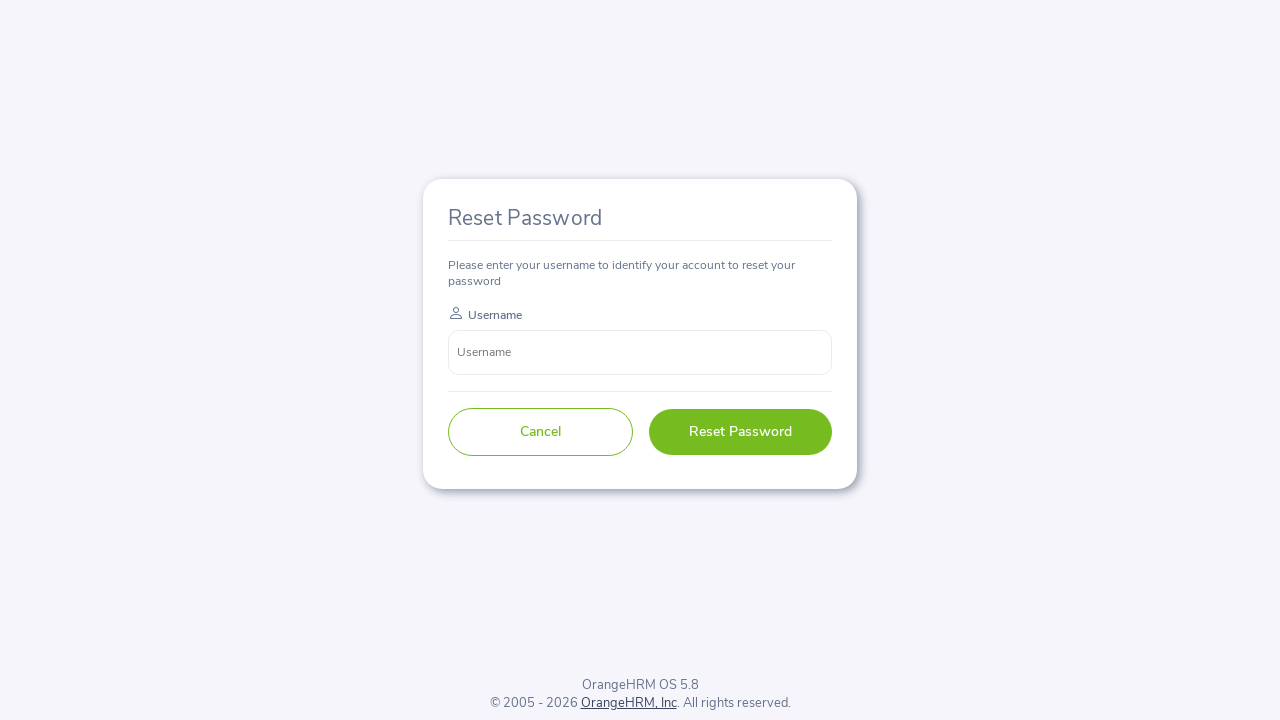